Tests alert functionality on the UI Testing Playground by navigating to the Alerts page and clicking Alert, Confirm, and Prompt buttons

Starting URL: http://www.uitestingplayground.com/

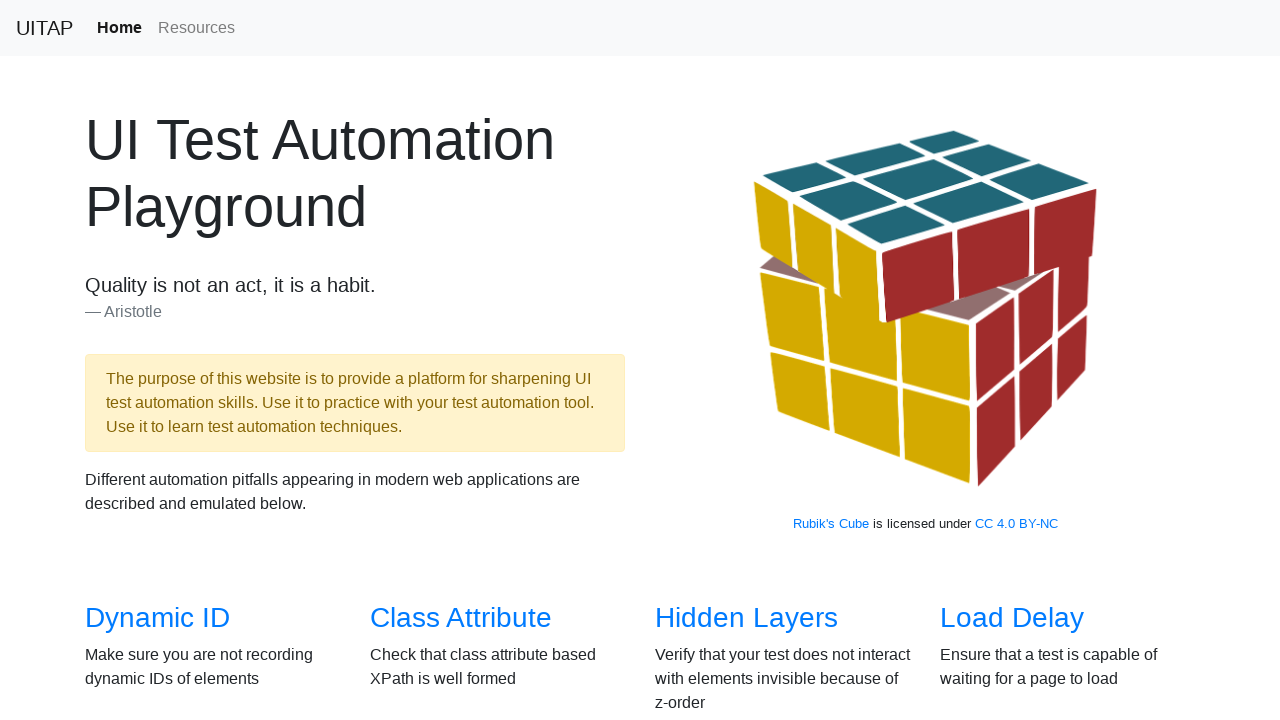

Clicked Alerts link to navigate to Alerts page at (691, 386) on internal:role=link[name="Alerts"i]
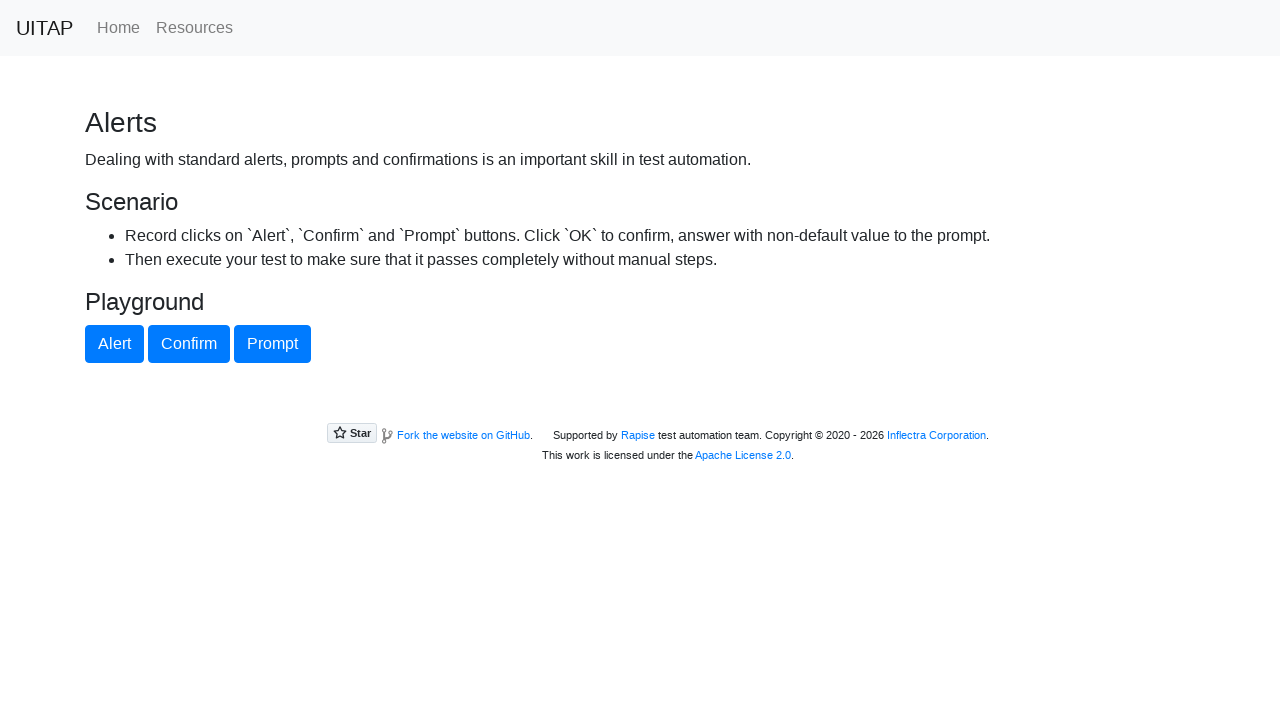

Clicked Alert button to trigger alert dialog at (114, 344) on internal:role=button[name="Alert"i]
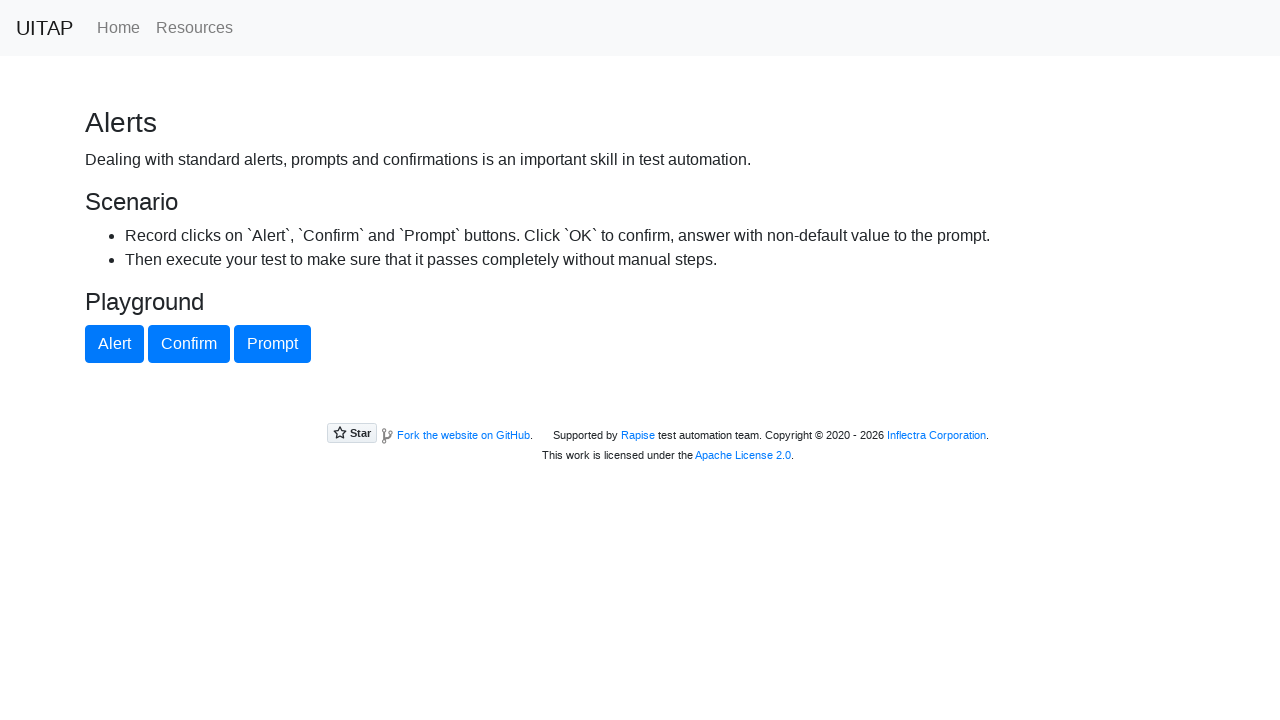

Clicked Confirm button to trigger confirm dialog at (189, 344) on internal:role=button[name="Confirm"i]
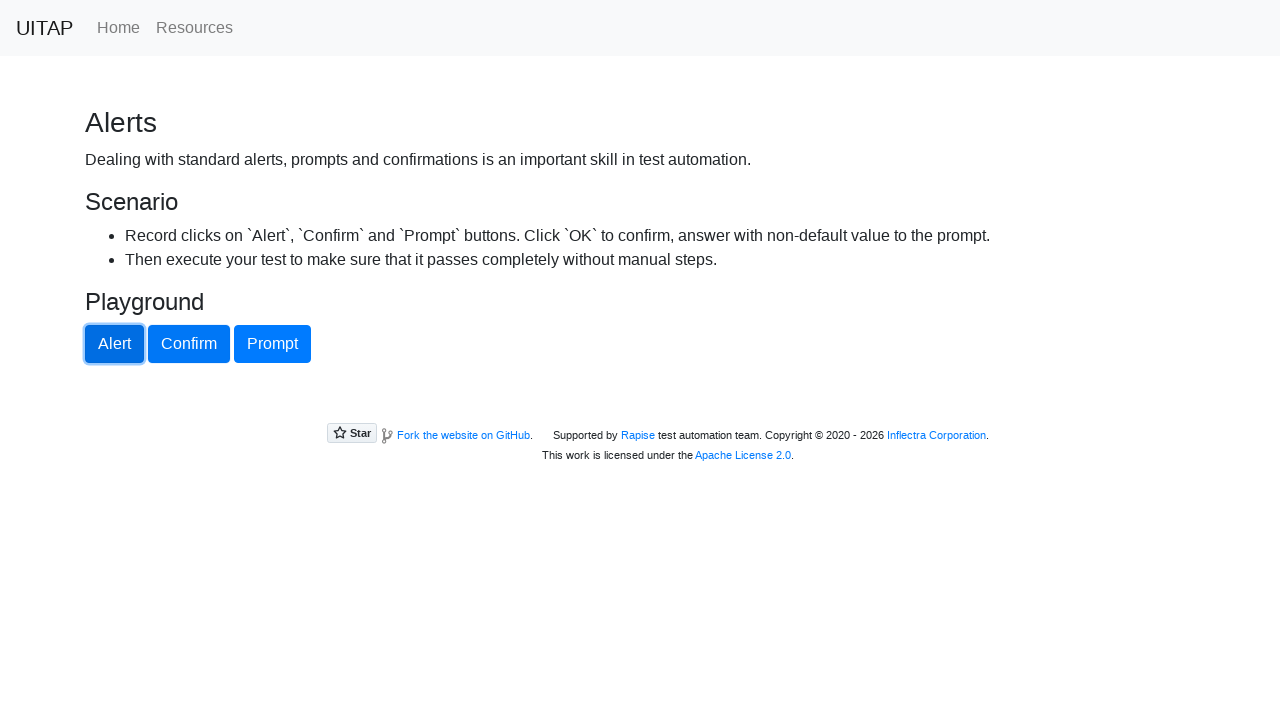

Clicked Prompt button to trigger prompt dialog at (272, 344) on internal:role=button[name="Prompt"i]
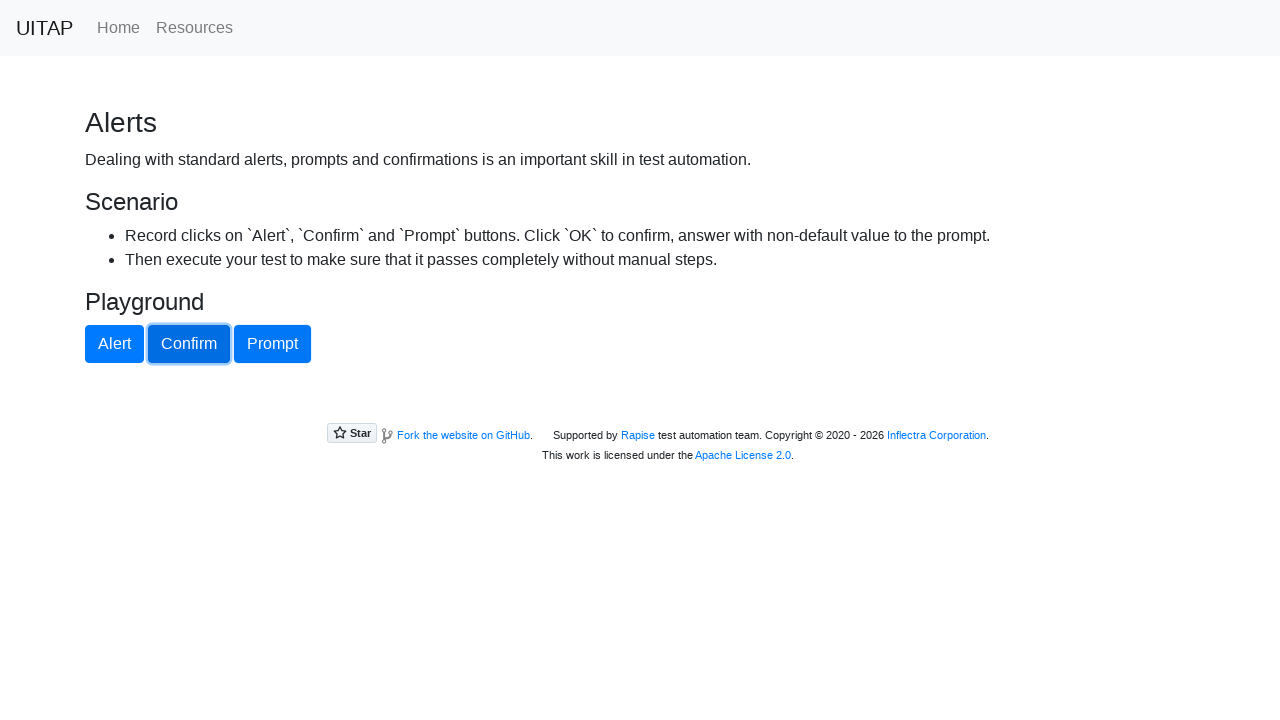

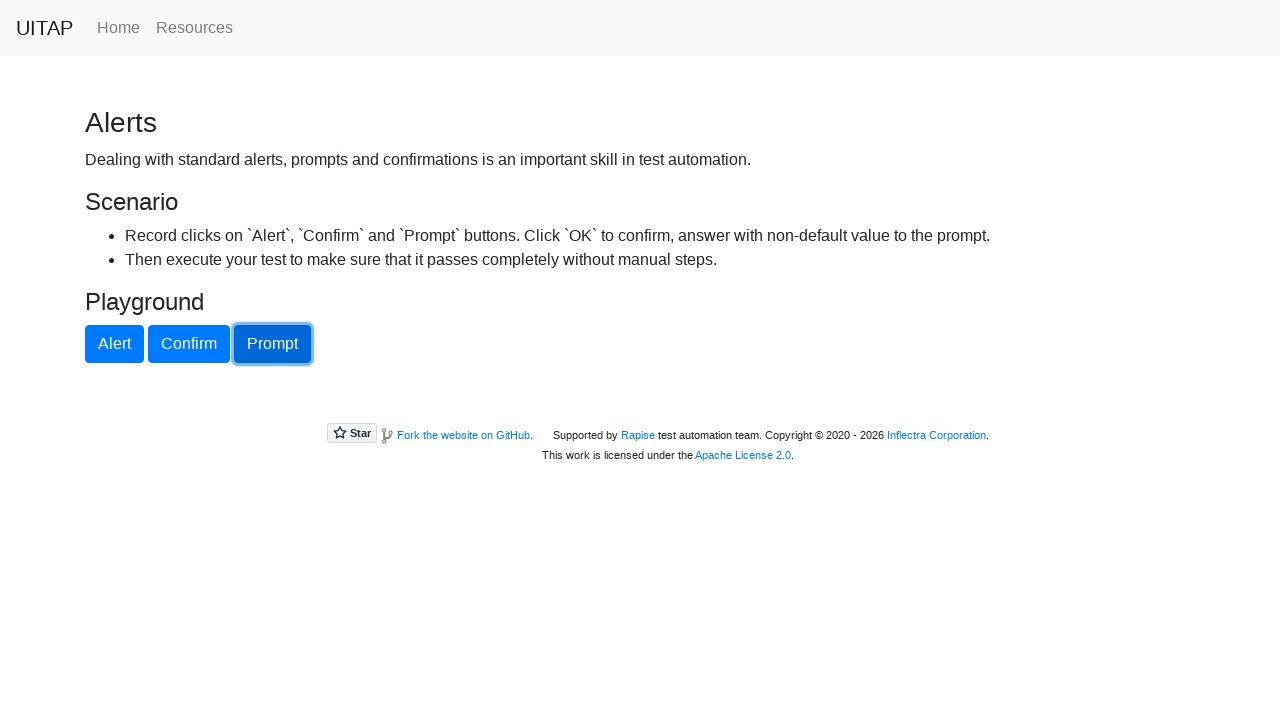